Tests adding a product to the basket from the product page

Starting URL: http://practice.automationtesting.in/

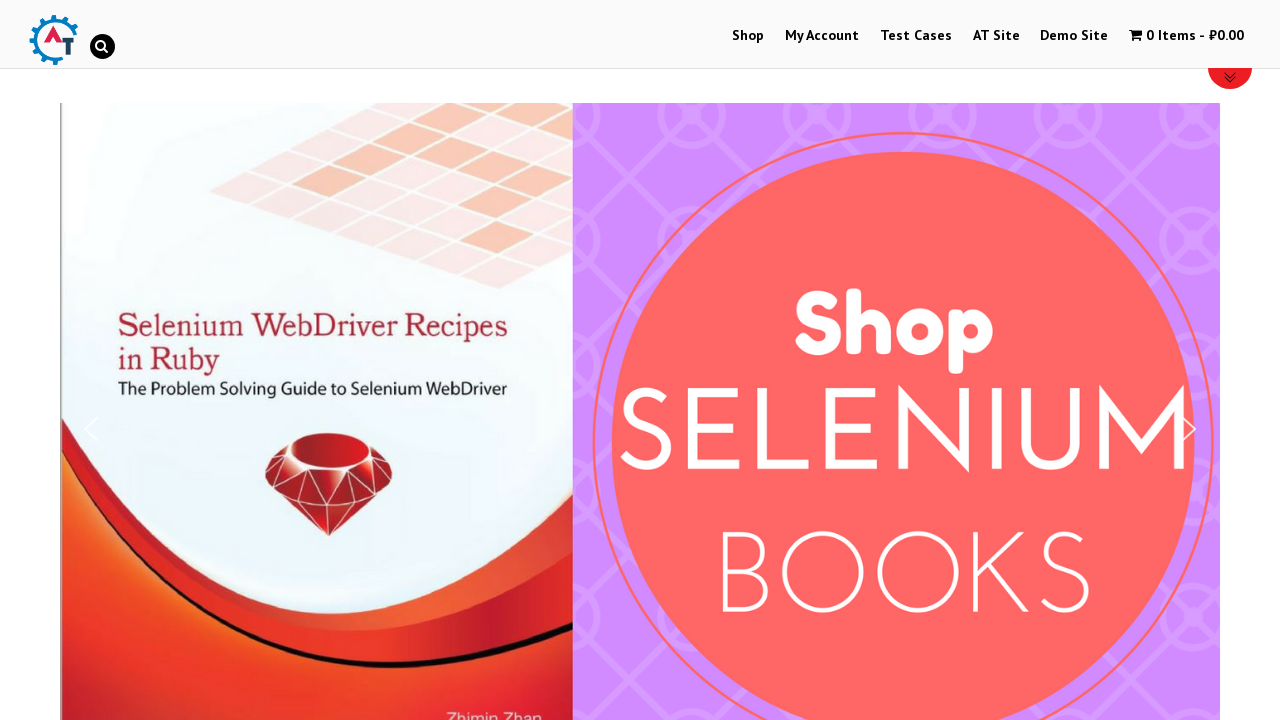

Clicked Shop menu link at (748, 36) on a:text('Shop')
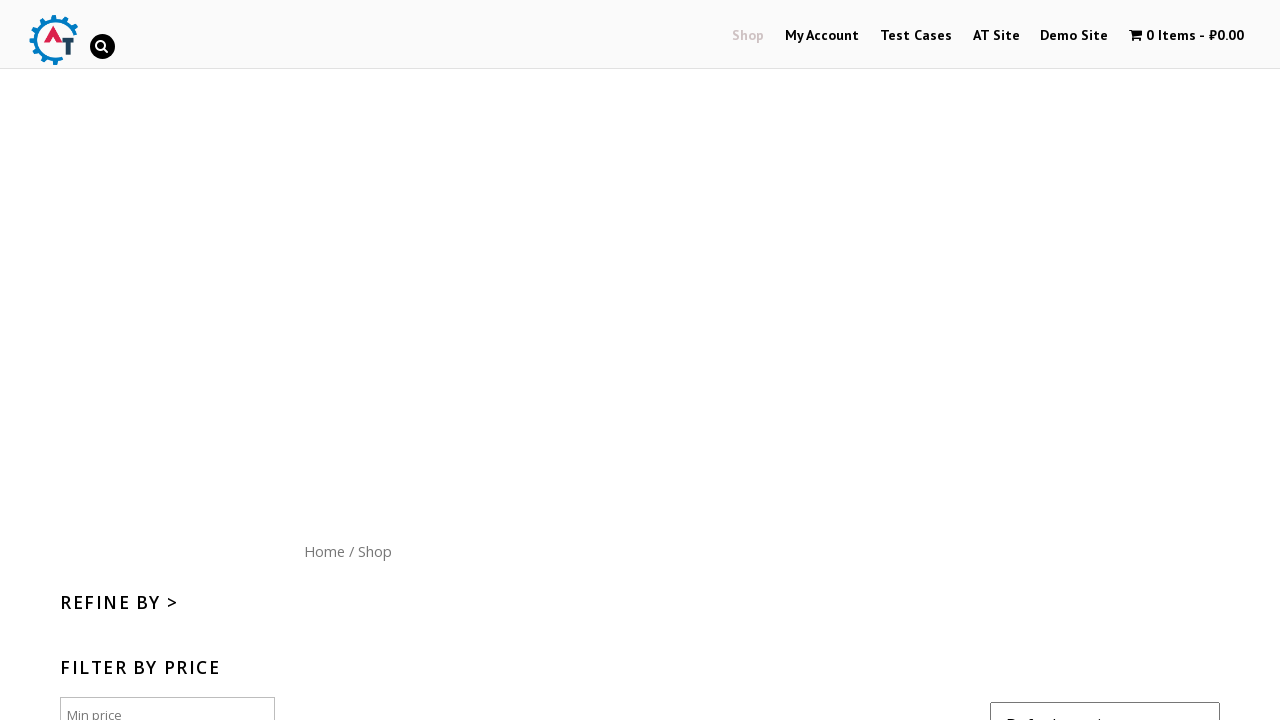

Clicked Home menu button at (324, 551) on a:text('Home')
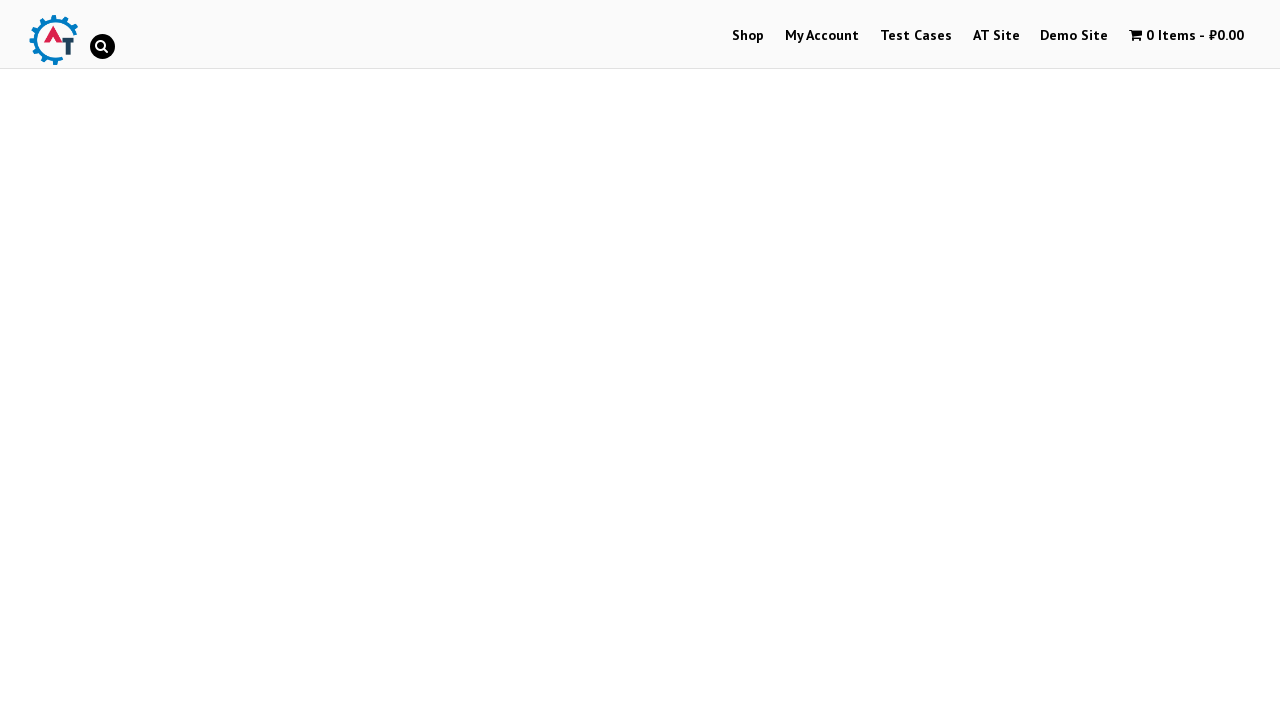

Clicked product image 'Thinking in HTML' to navigate to product page at (640, 361) on img[title='Thinking in HTML']
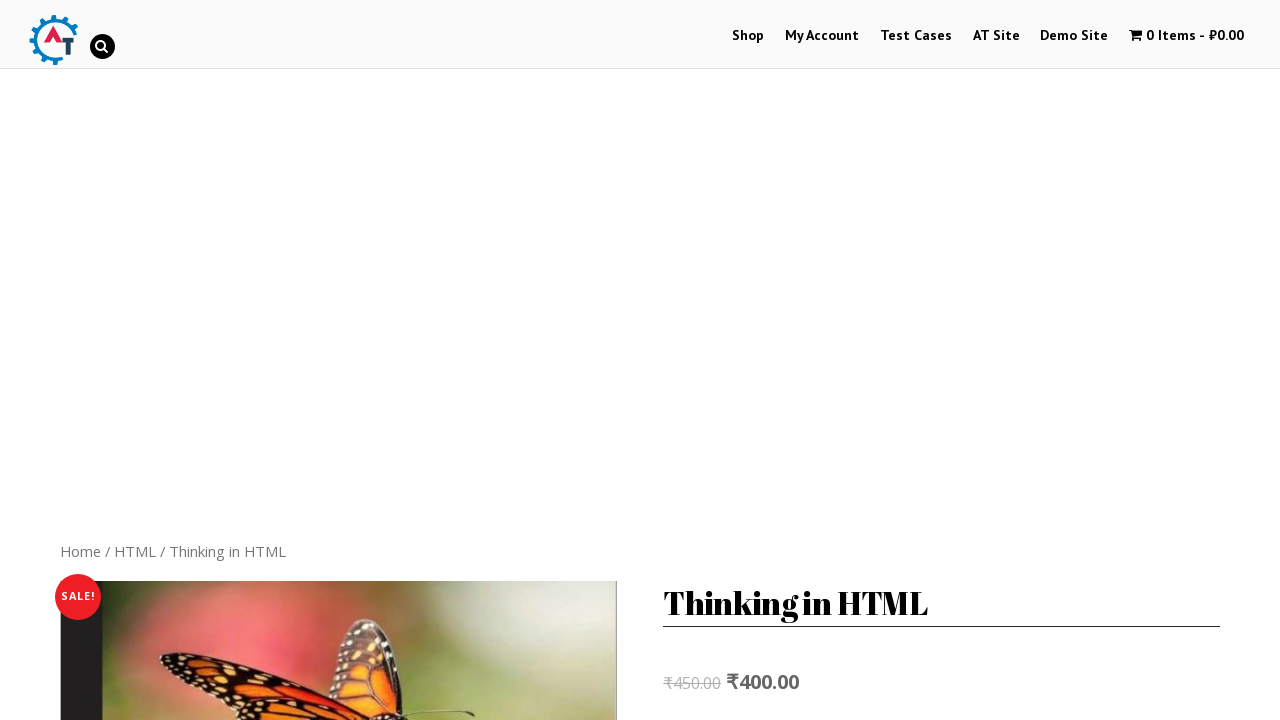

Clicked Add to Basket button at (812, 361) on button[type='submit']
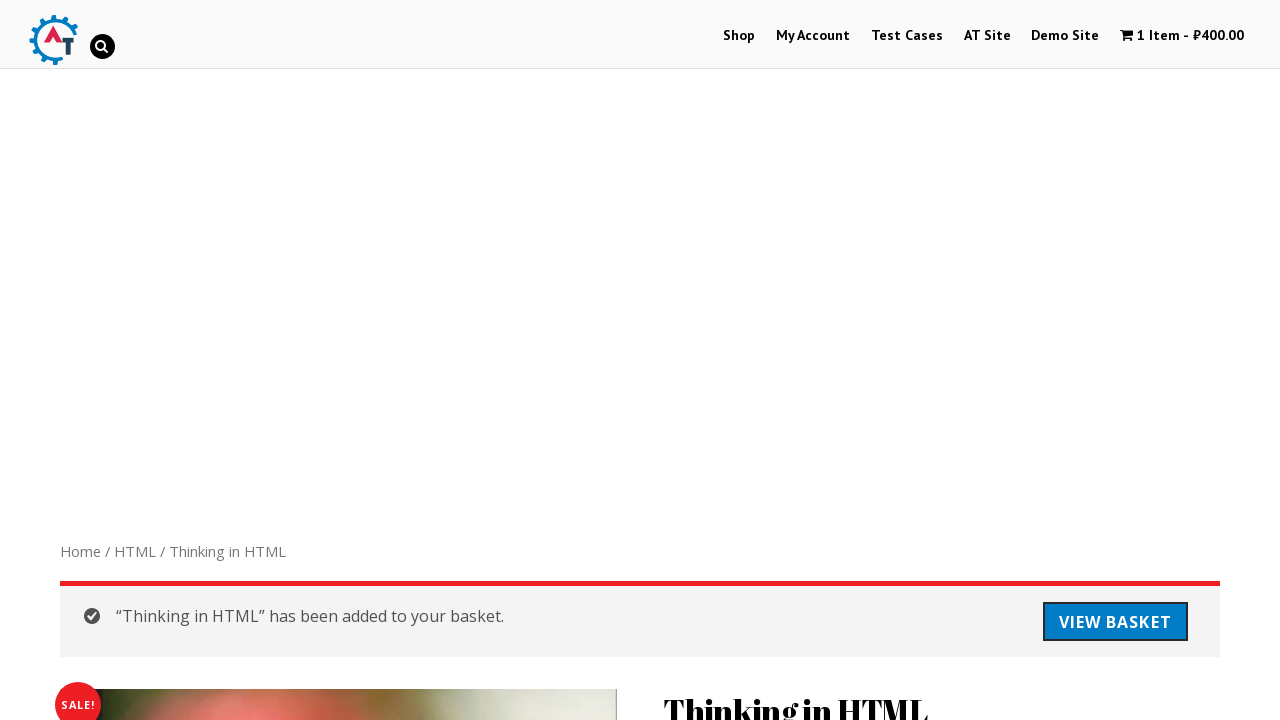

Located success message element
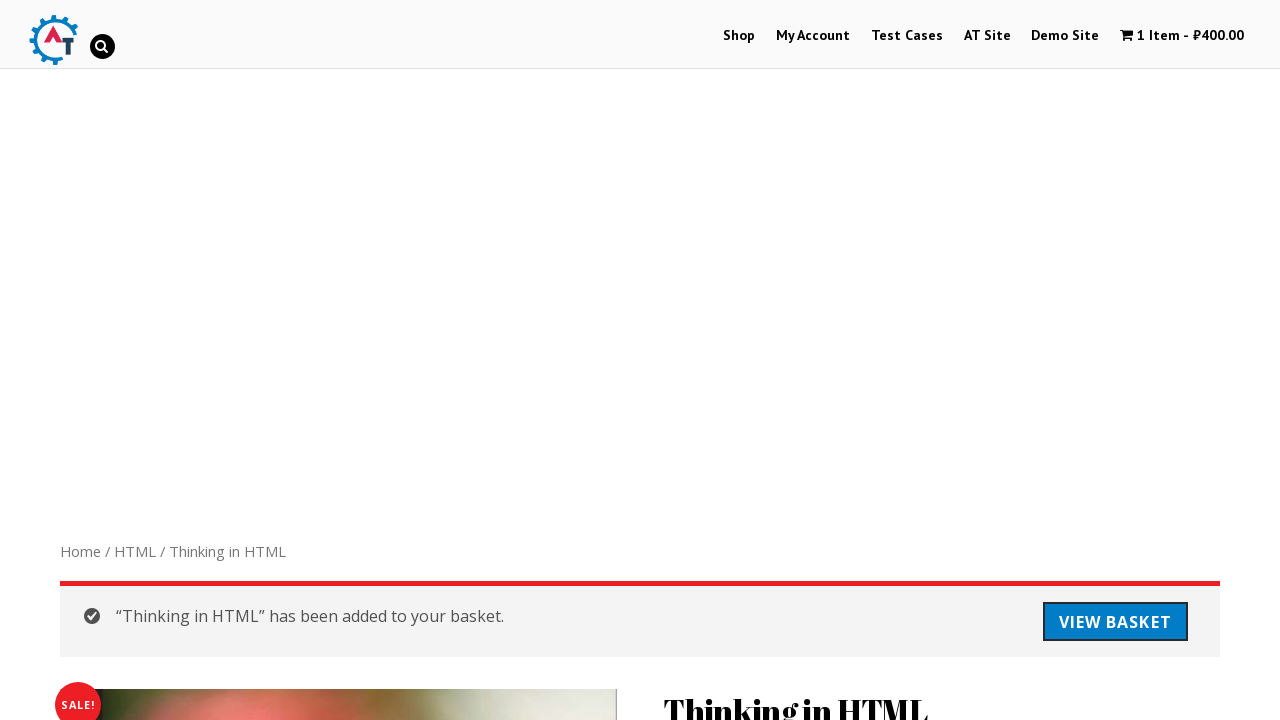

Verified product was successfully added to basket with confirmation message
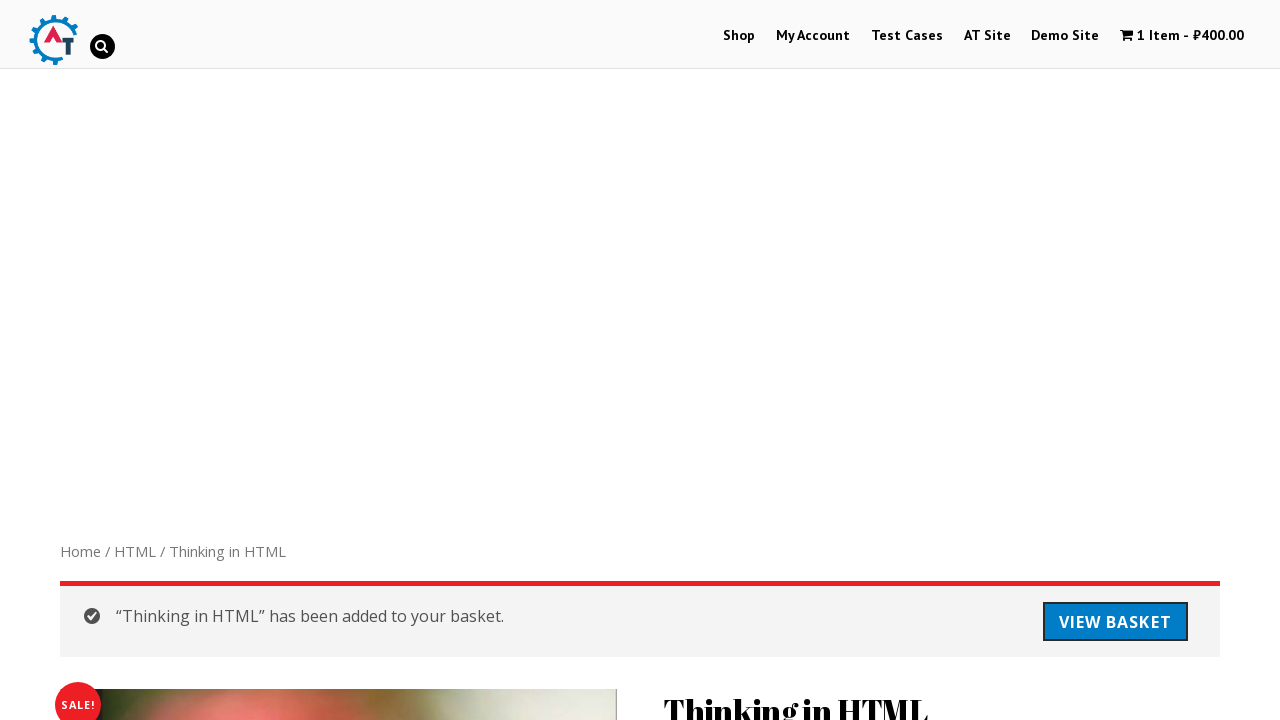

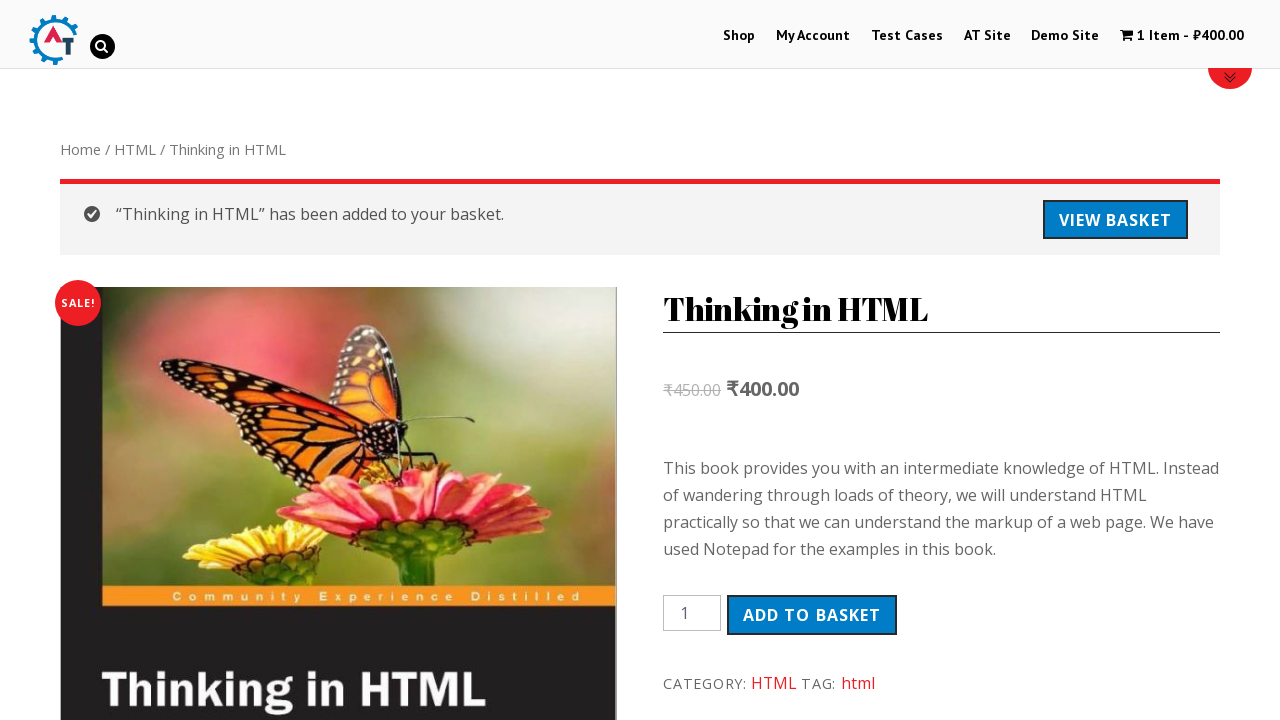